Tests child window handling by clicking a link that opens a new page, extracting text from the new page, and using it to fill a field on the original page

Starting URL: https://rahulshettyacademy.com/loginpagePractise/

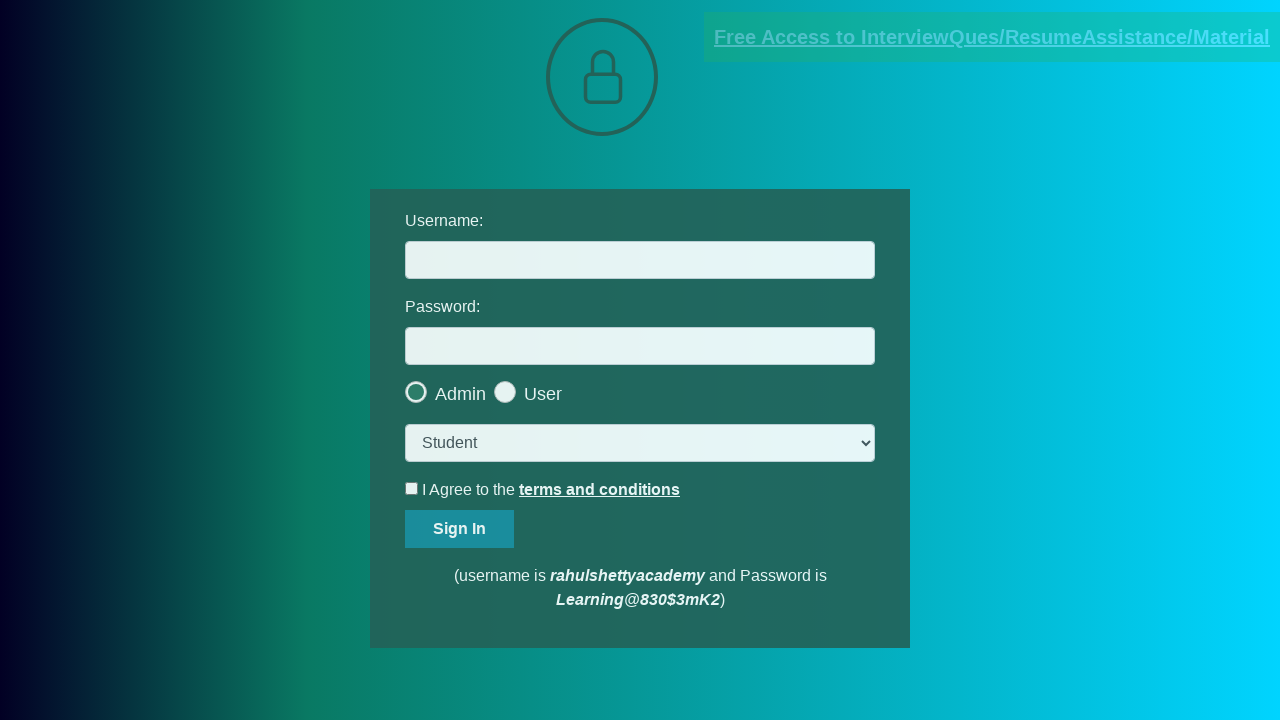

Clicked documents-request link to open new page at (992, 37) on [href*='documents-request']
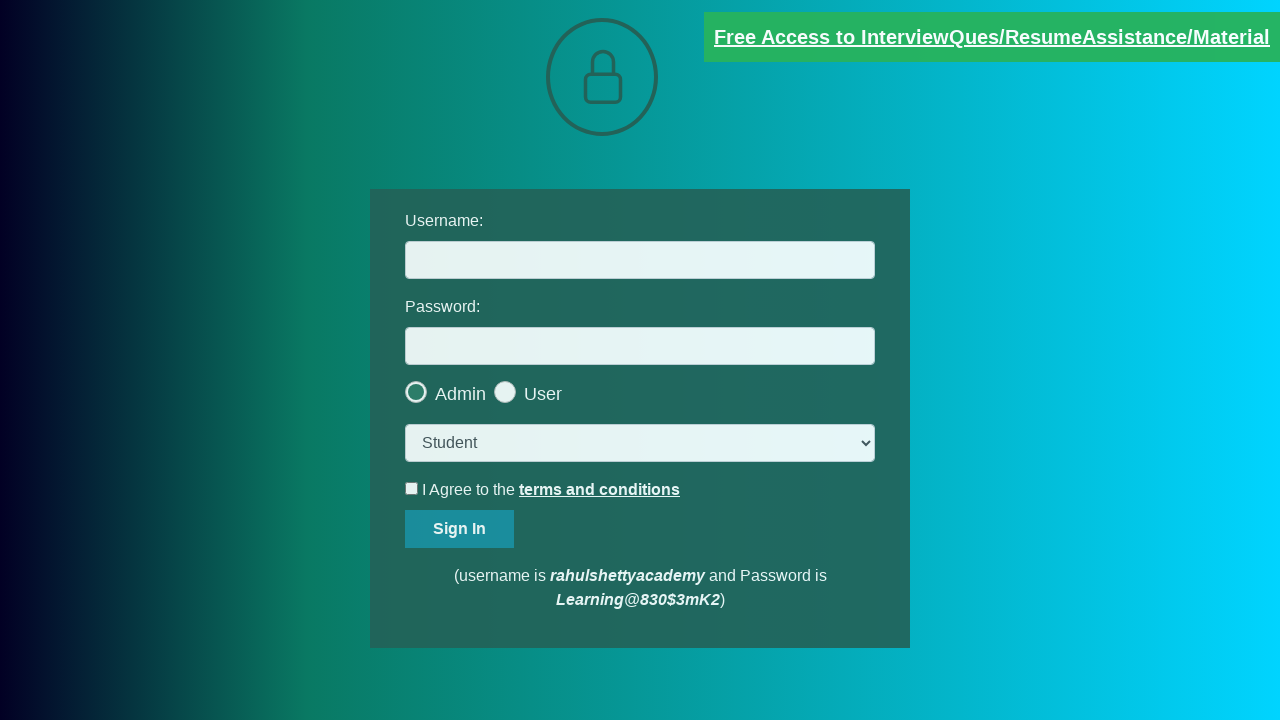

Child page opened and captured
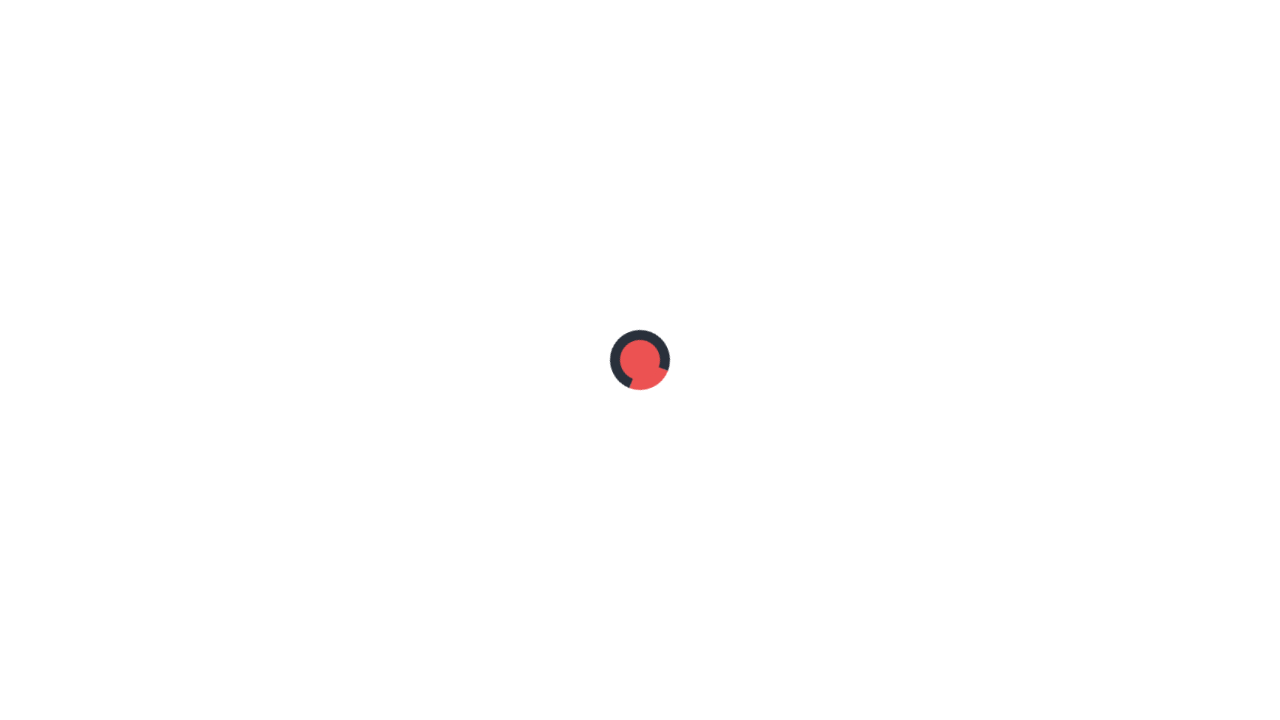

Extracted text content from .red element on child page
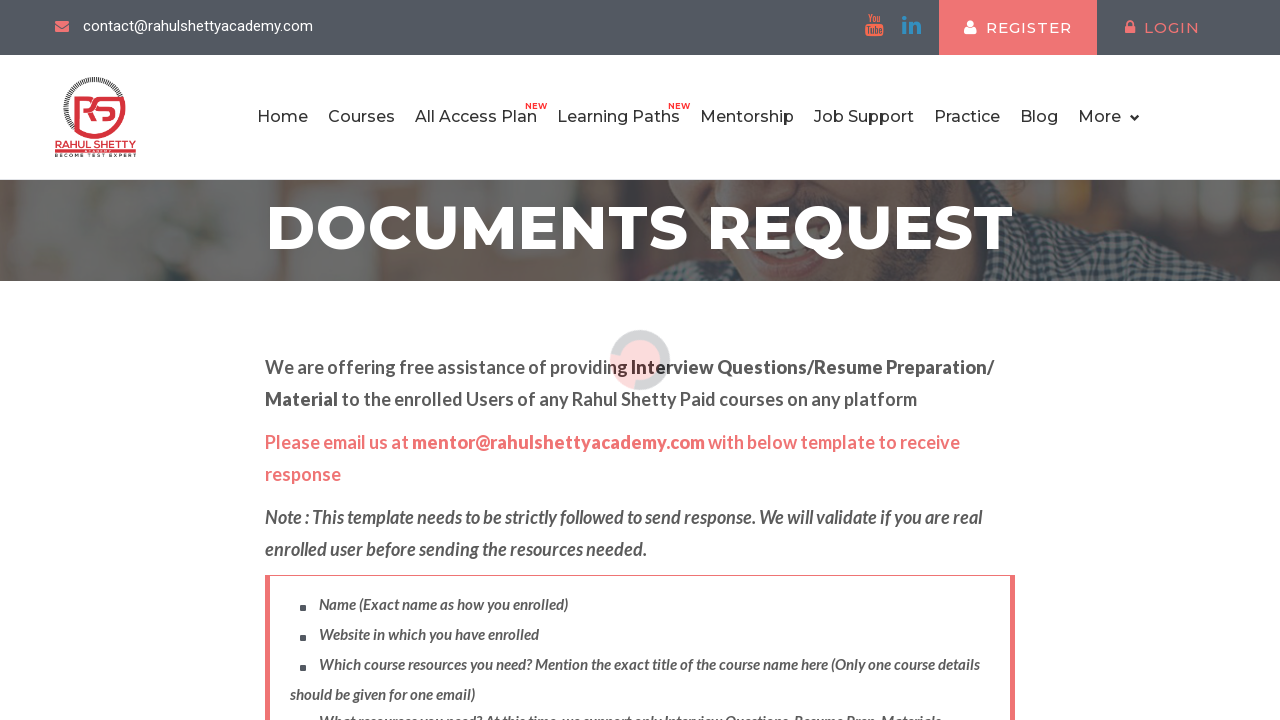

Split text by @ symbol to separate email parts
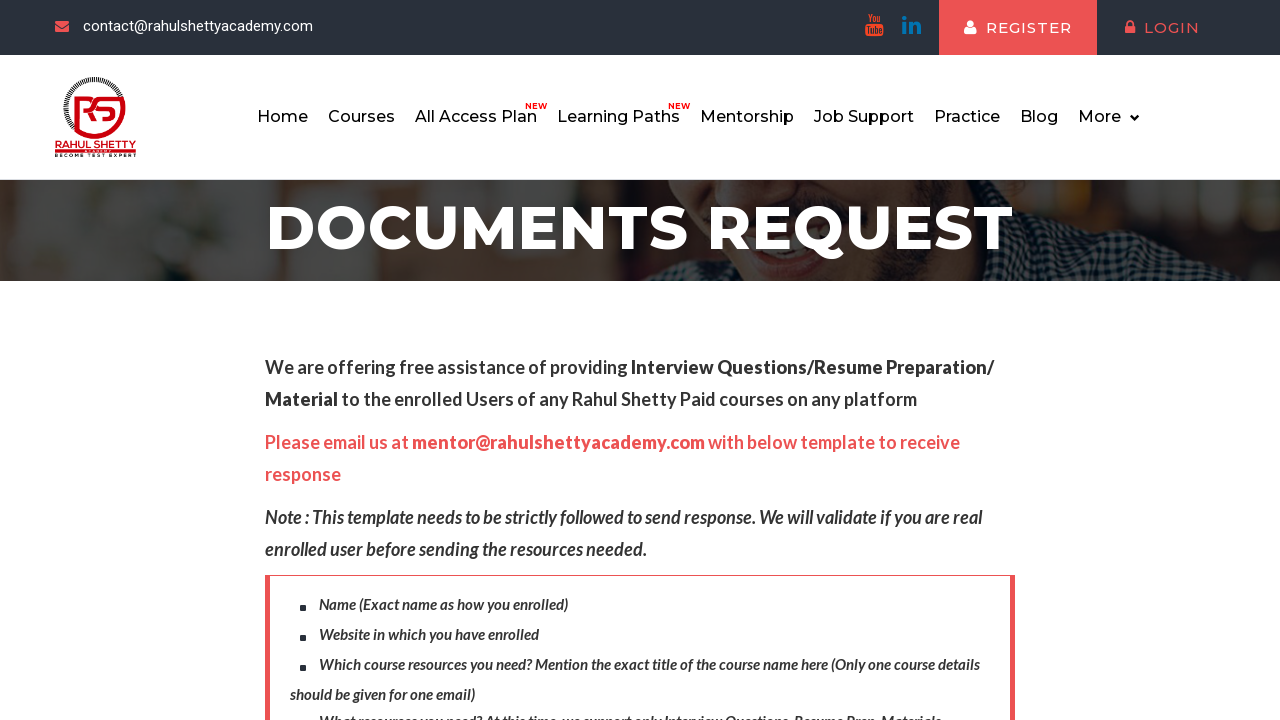

Extracted domain 'rahulshettyacademy.com' from email address
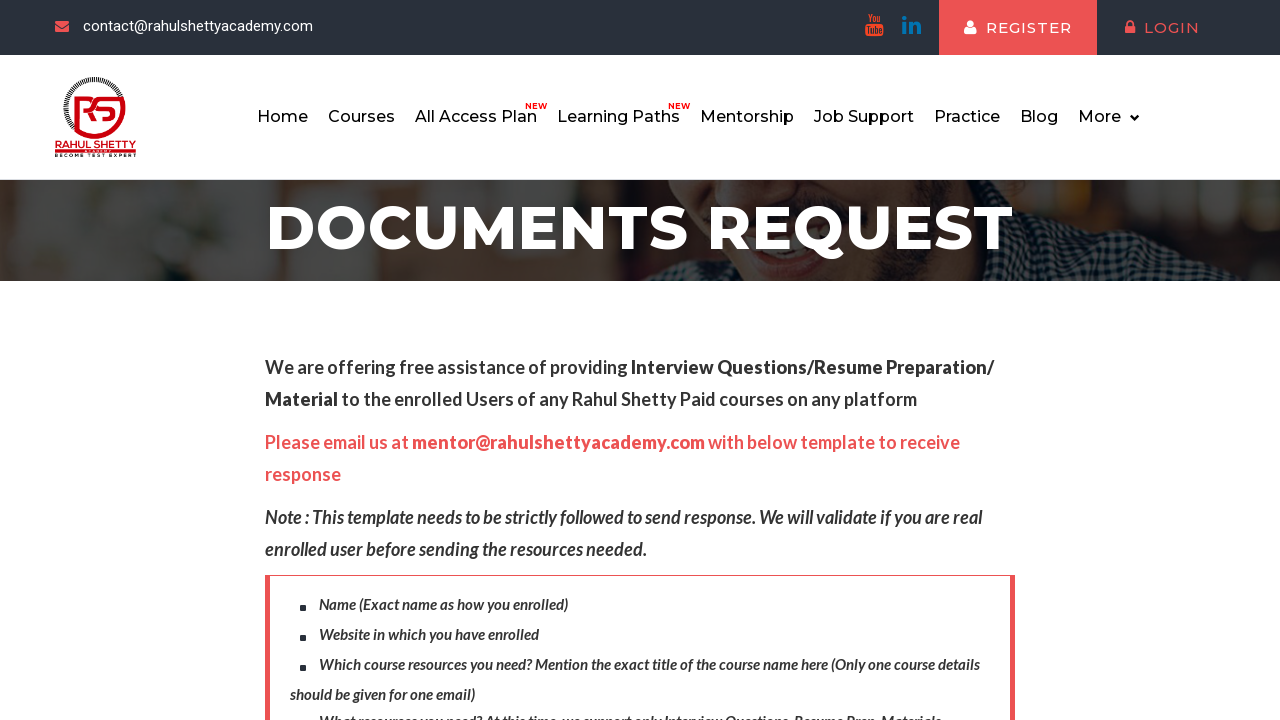

Filled username field with extracted domain 'rahulshettyacademy.com' on #username
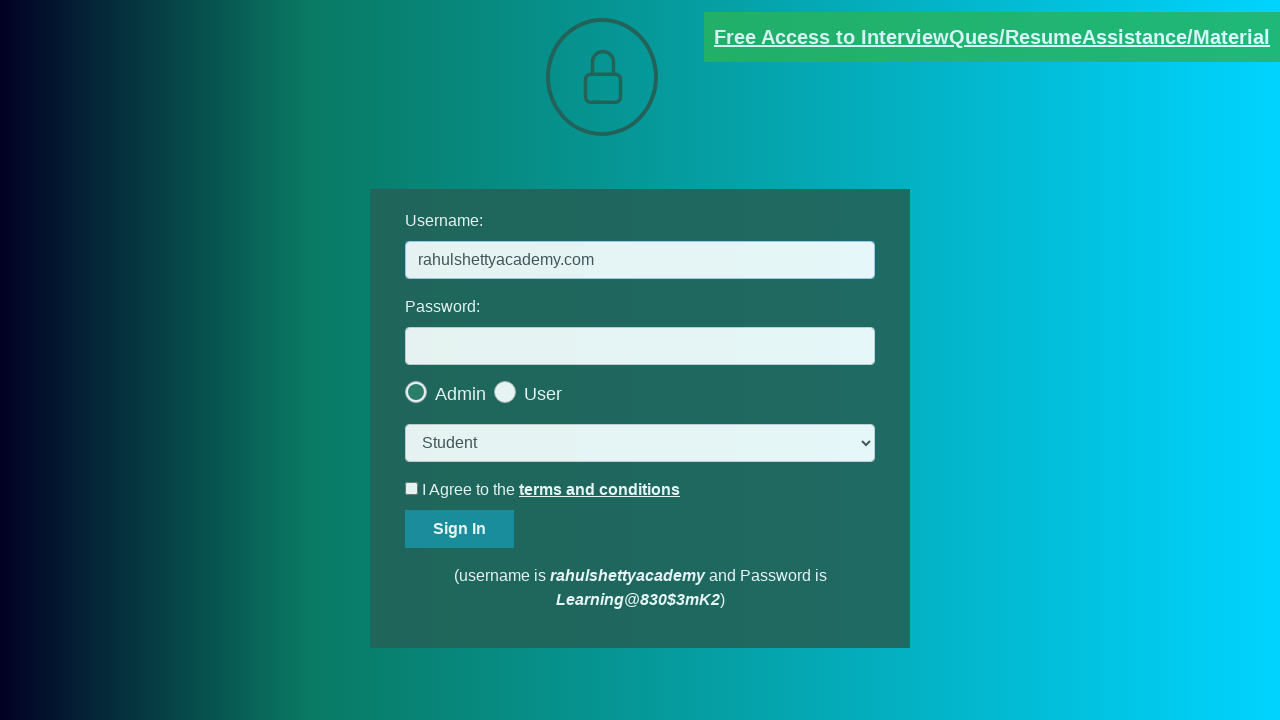

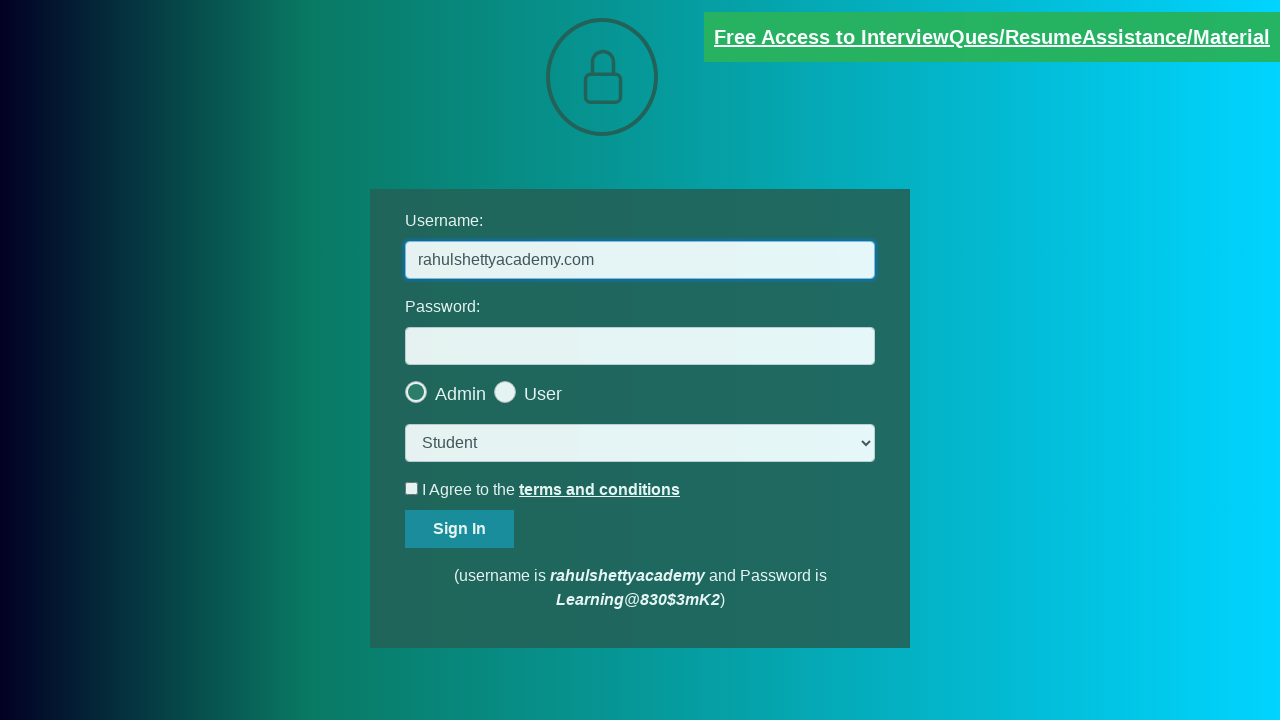